Tests the search functionality by entering "Agile" in the search field and verifying that search results are displayed with the correct title.

Starting URL: http://mock.agiletrailblazers.com/

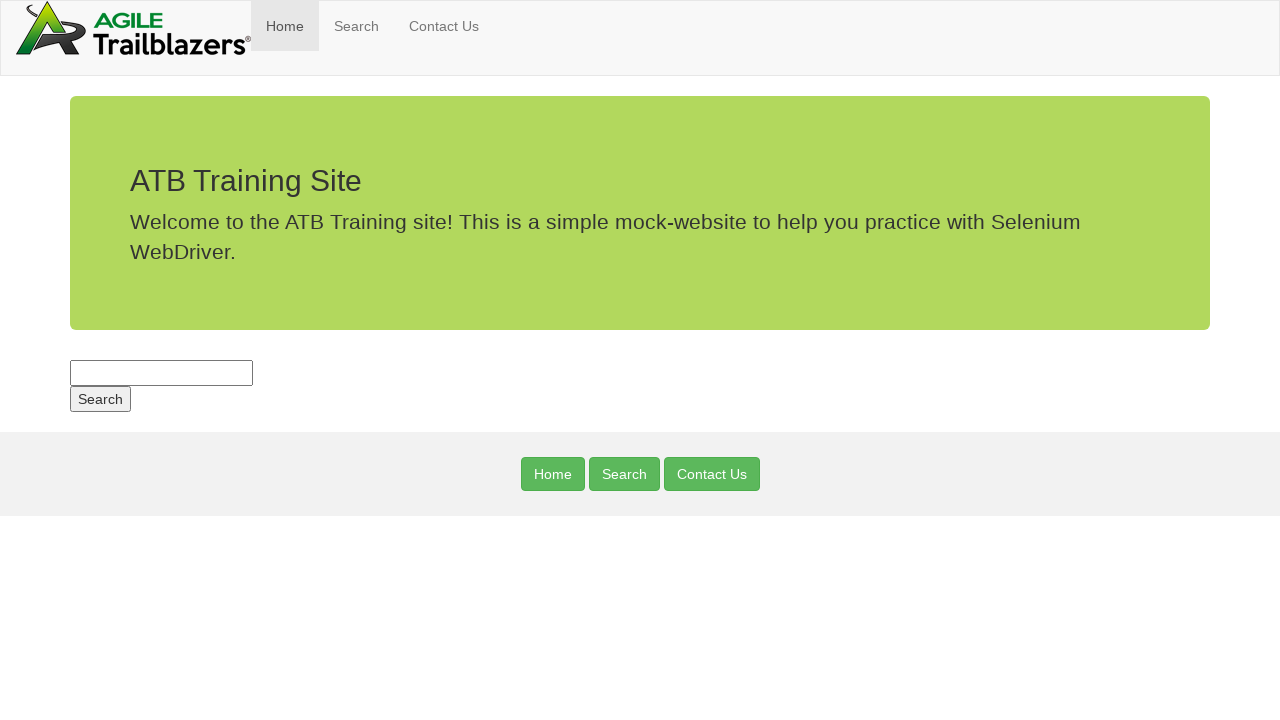

Filled search field with 'Agile' on #s
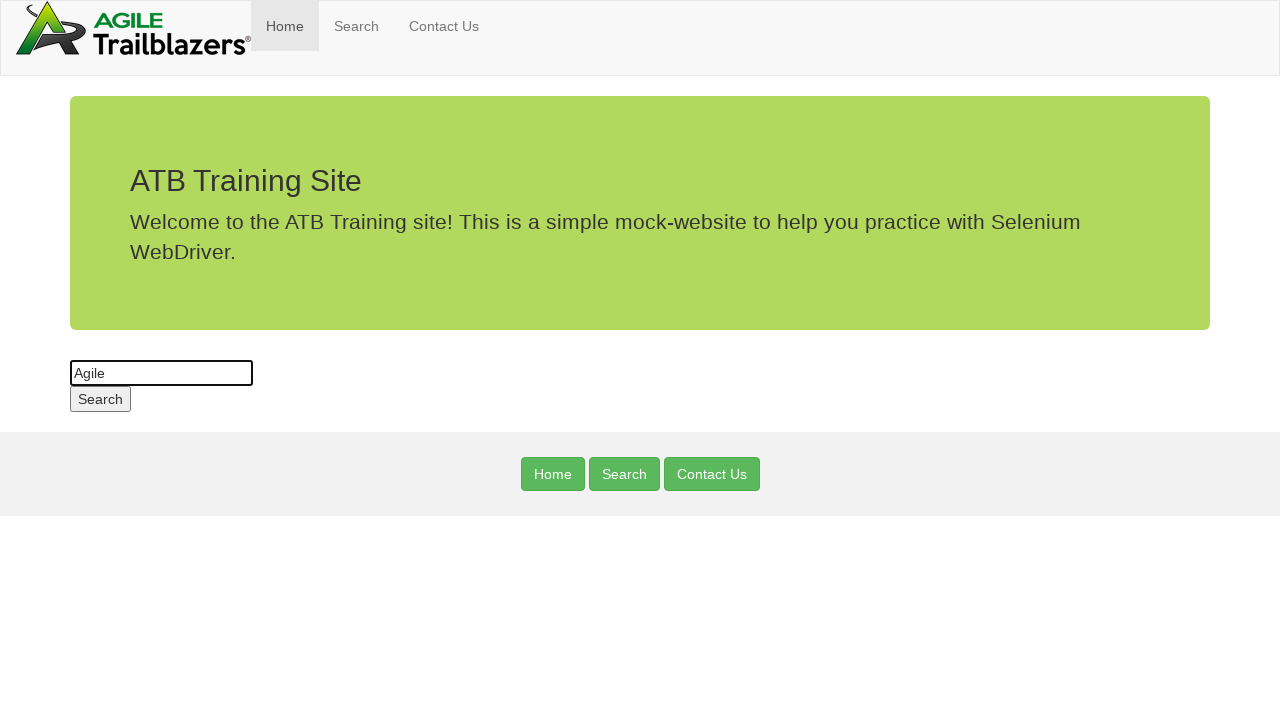

Clicked search submit button at (100, 399) on #submit-button
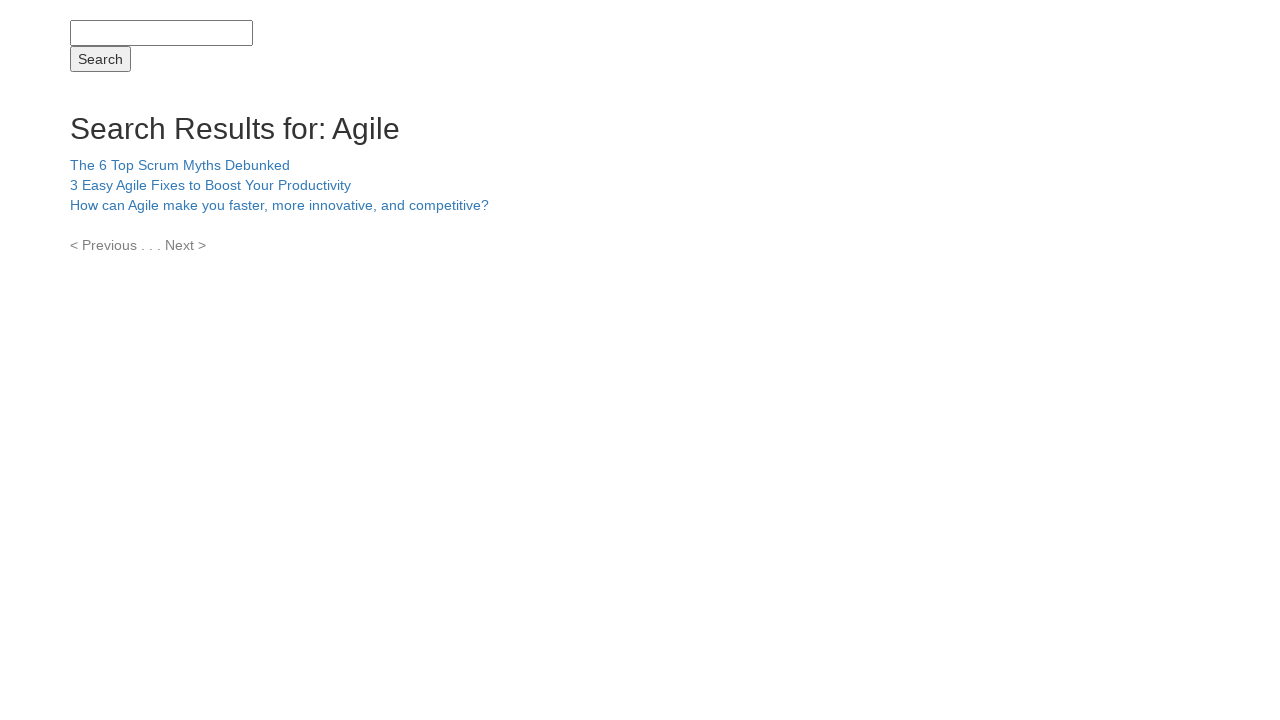

Search results loaded with correct title displayed
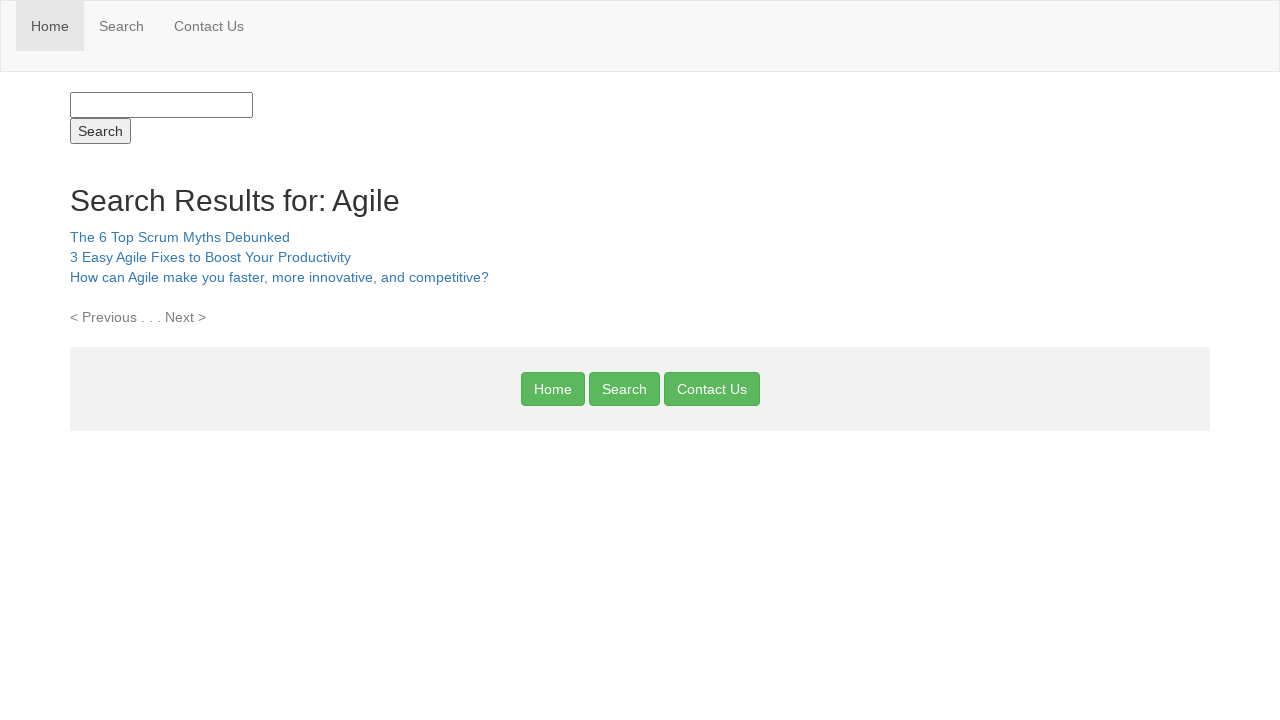

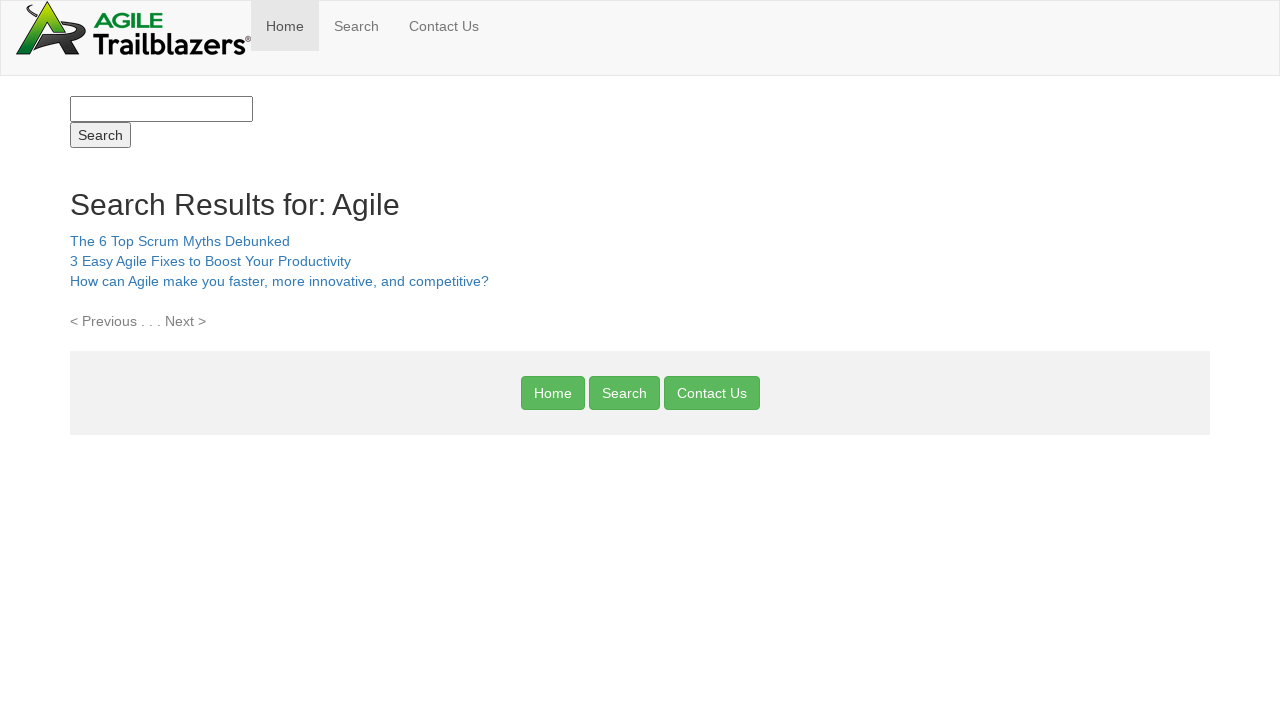